Tests registration form with mismatched email confirmation to verify email confirmation error message

Starting URL: https://alada.vn/tai-khoan/dang-ky.html

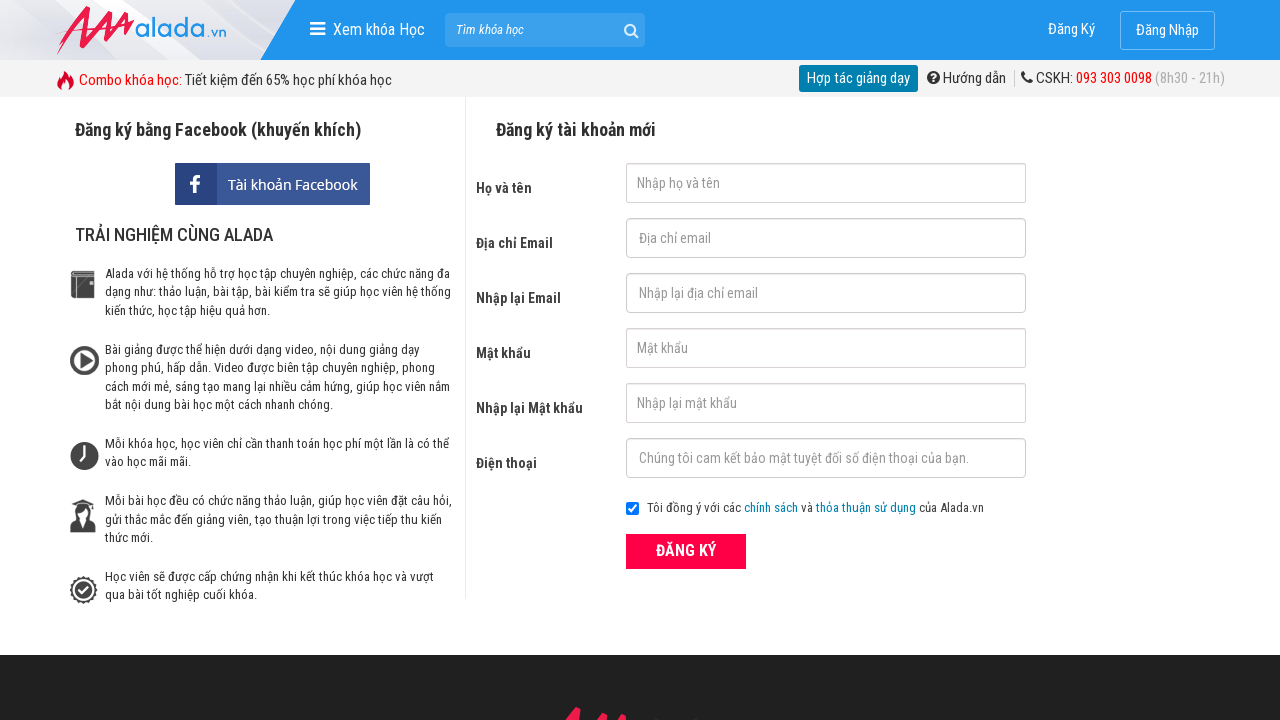

Filled first name field with 'Mingyu' on #txtFirstname
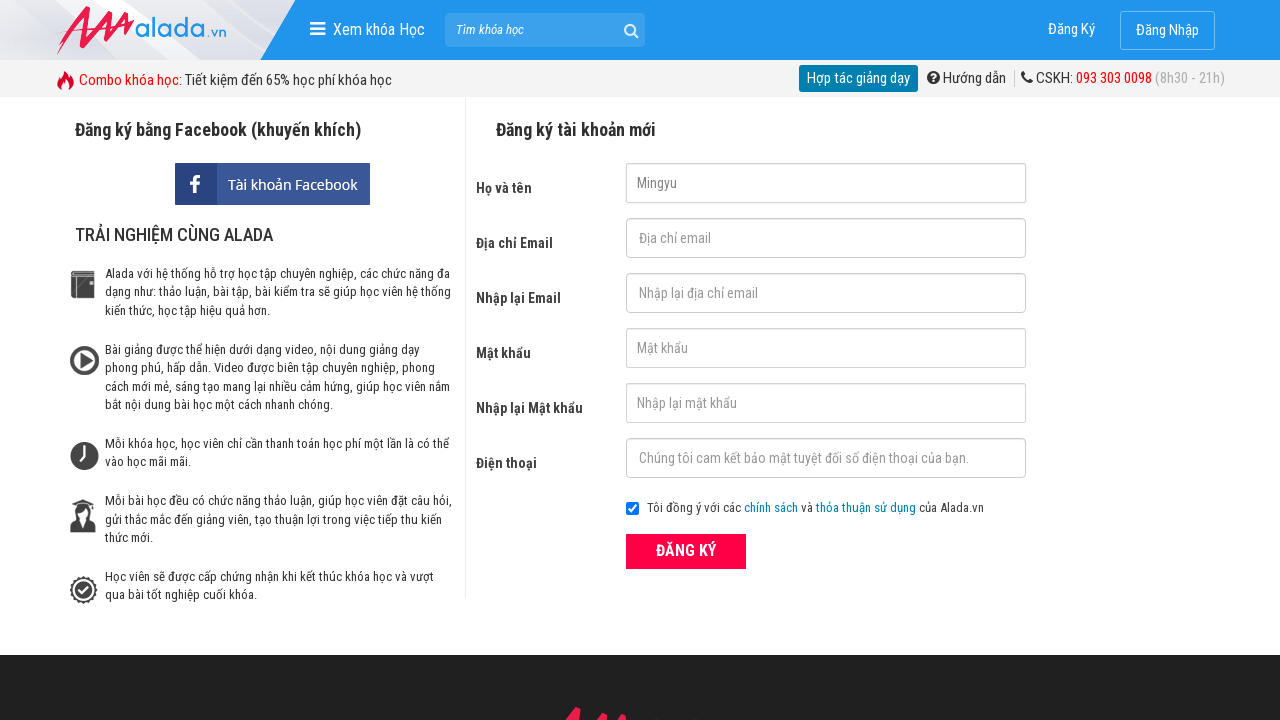

Filled email field with 'mingyu@gmail.com' on #txtEmail
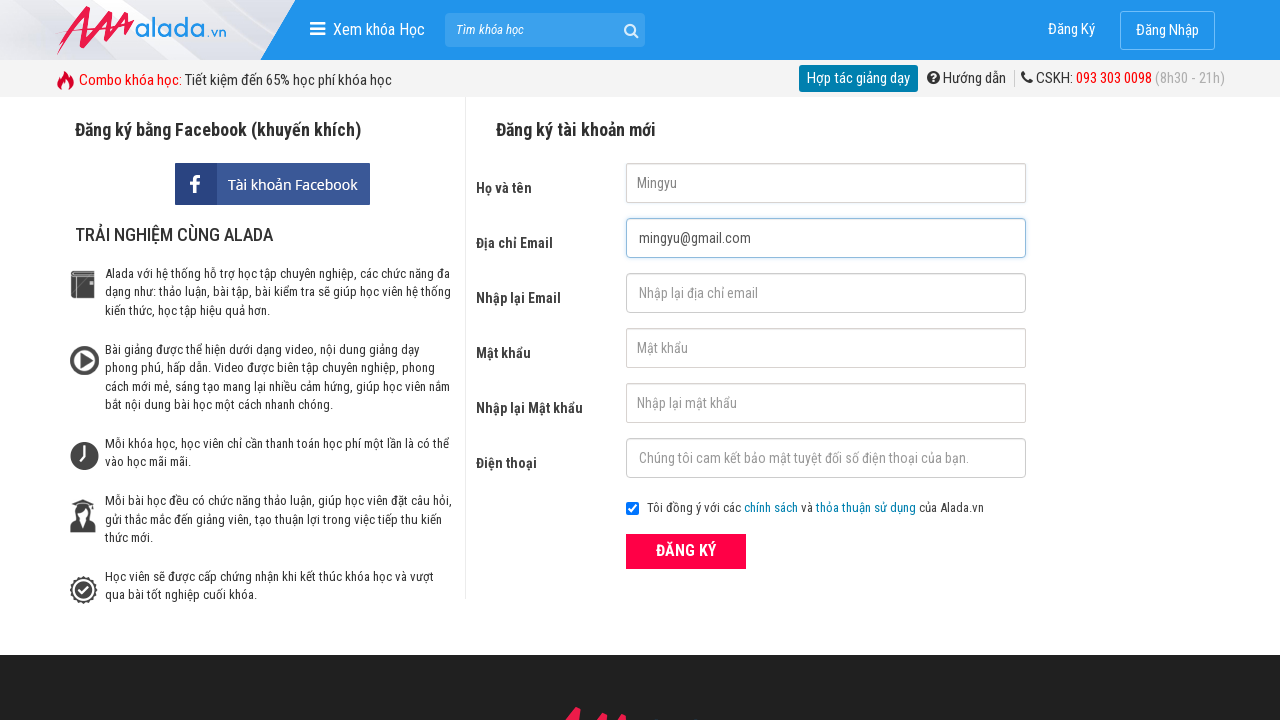

Filled confirm email field with different email '123@gmail.com' to trigger validation error on #txtCEmail
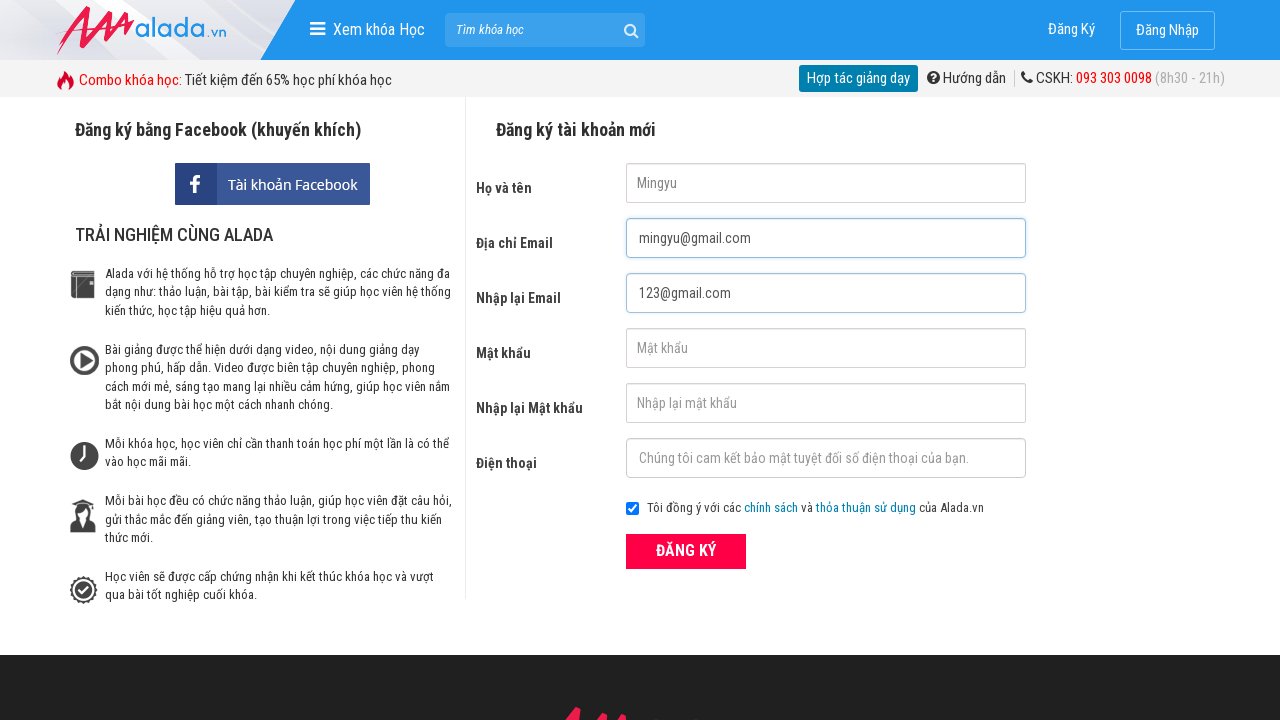

Filled password field with '12345678' on #txtPassword
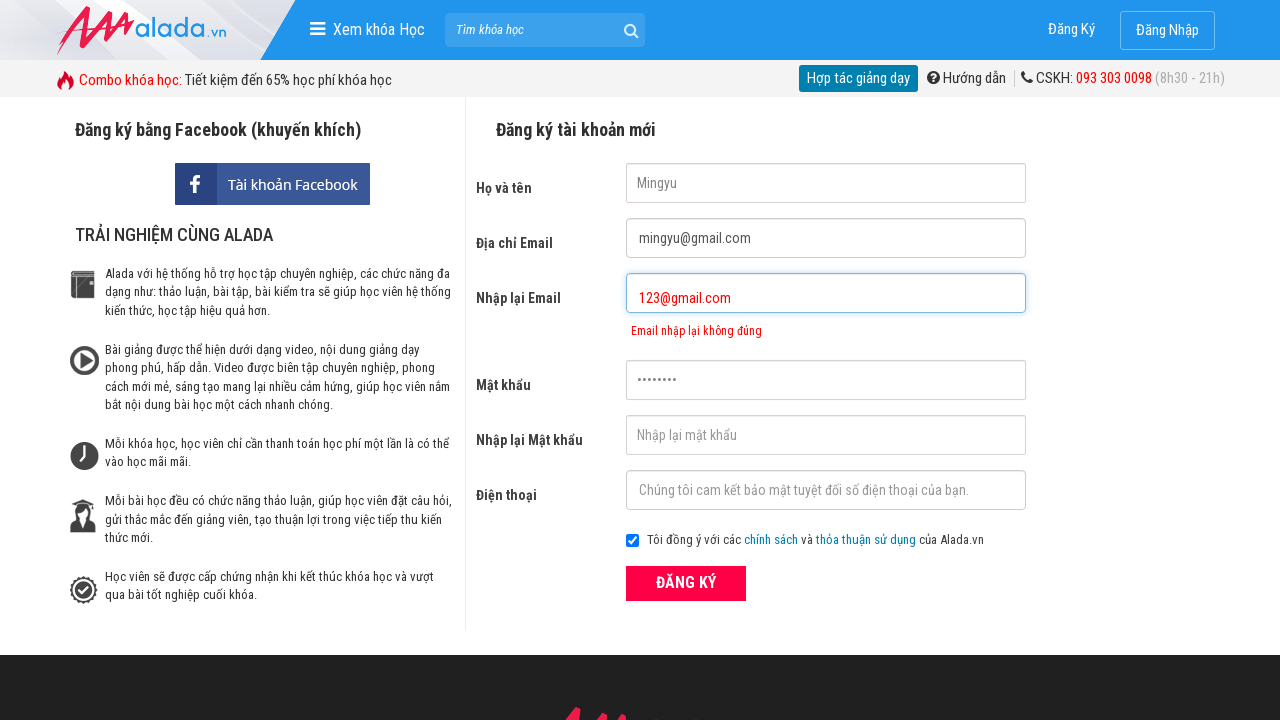

Filled confirm password field with '12345678' on #txtCPassword
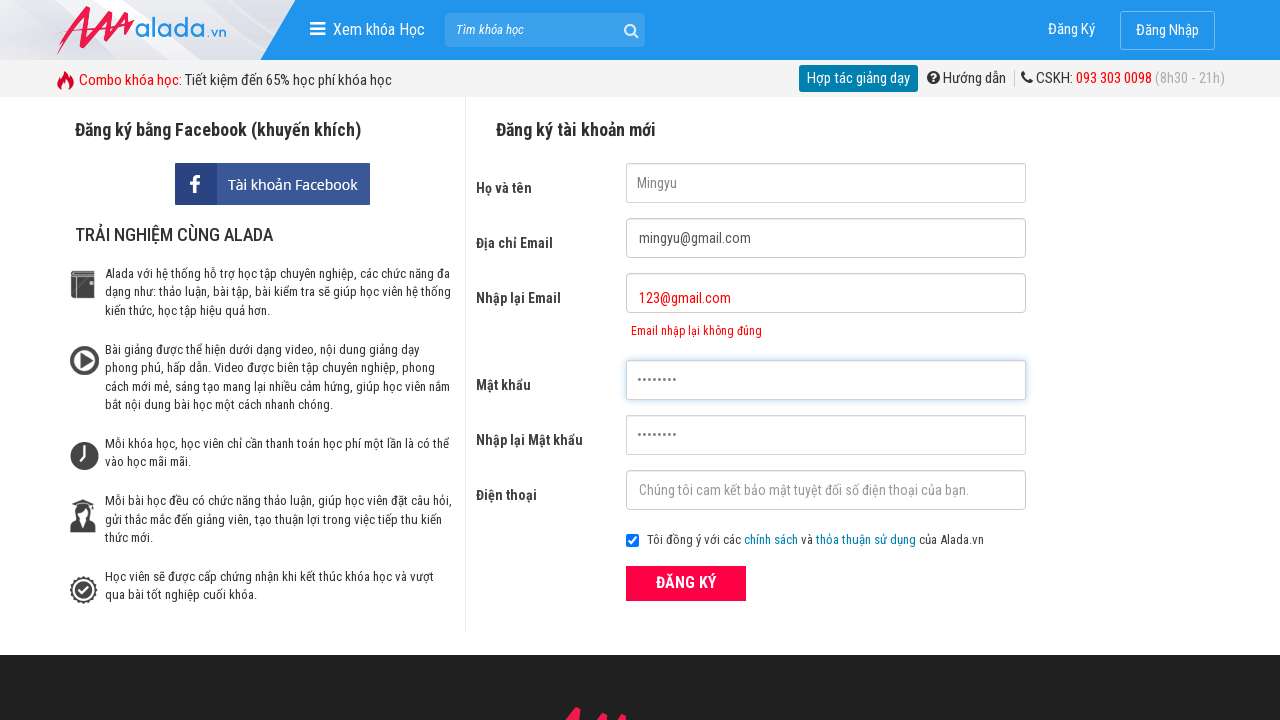

Filled phone field with '098122344452' on #txtPhone
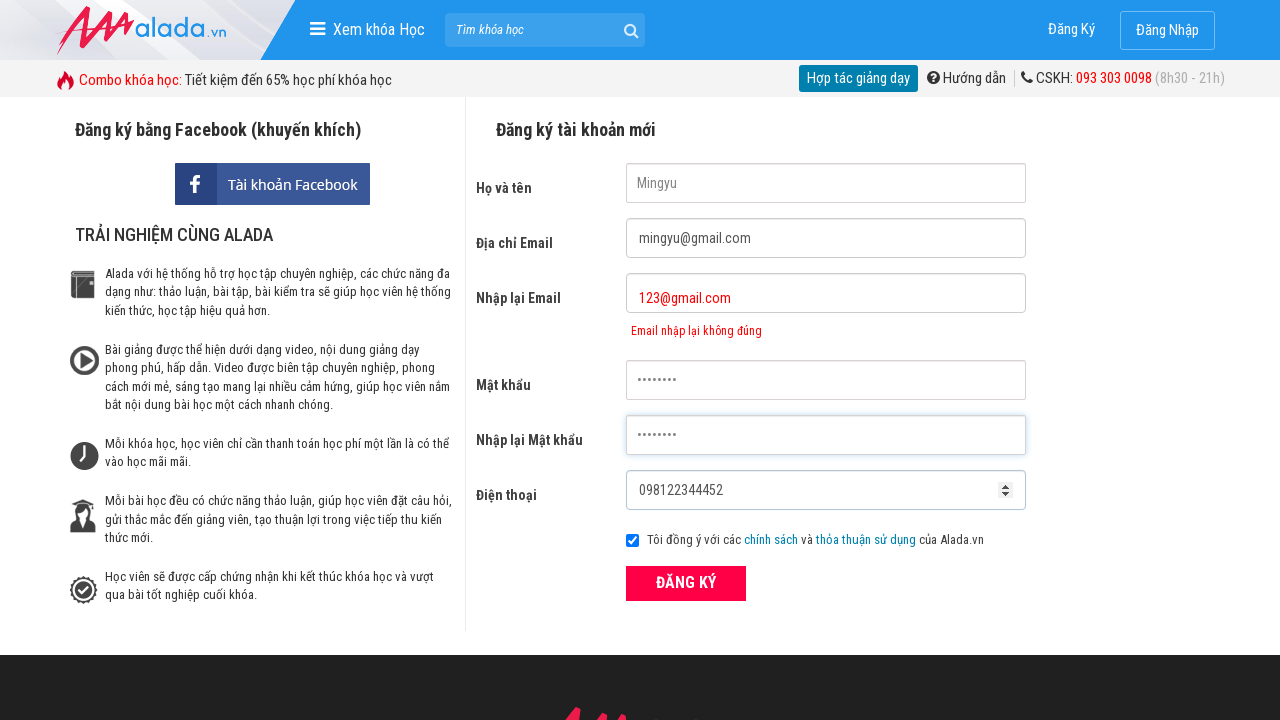

Clicked submit button to attempt registration with mismatched emails at (686, 583) on button[type='submit']
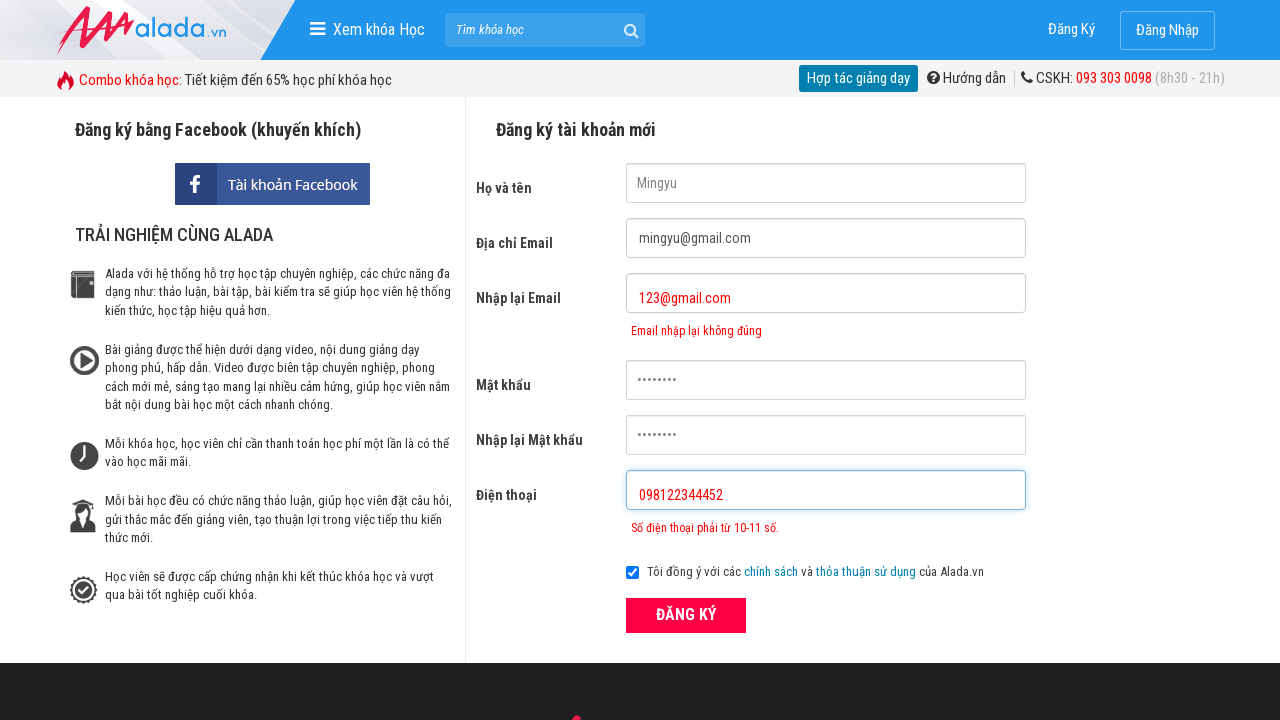

Email confirmation error message appeared
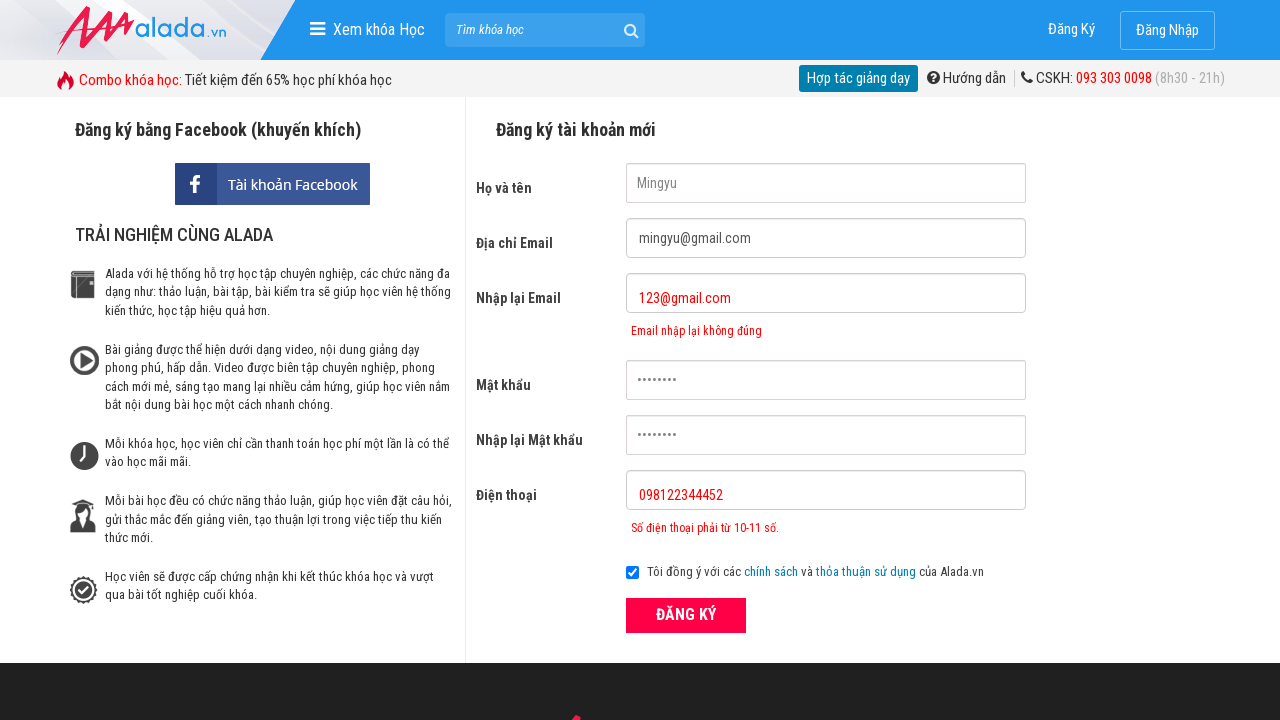

Verified email confirmation error message displays 'Email nhập lại không đúng'
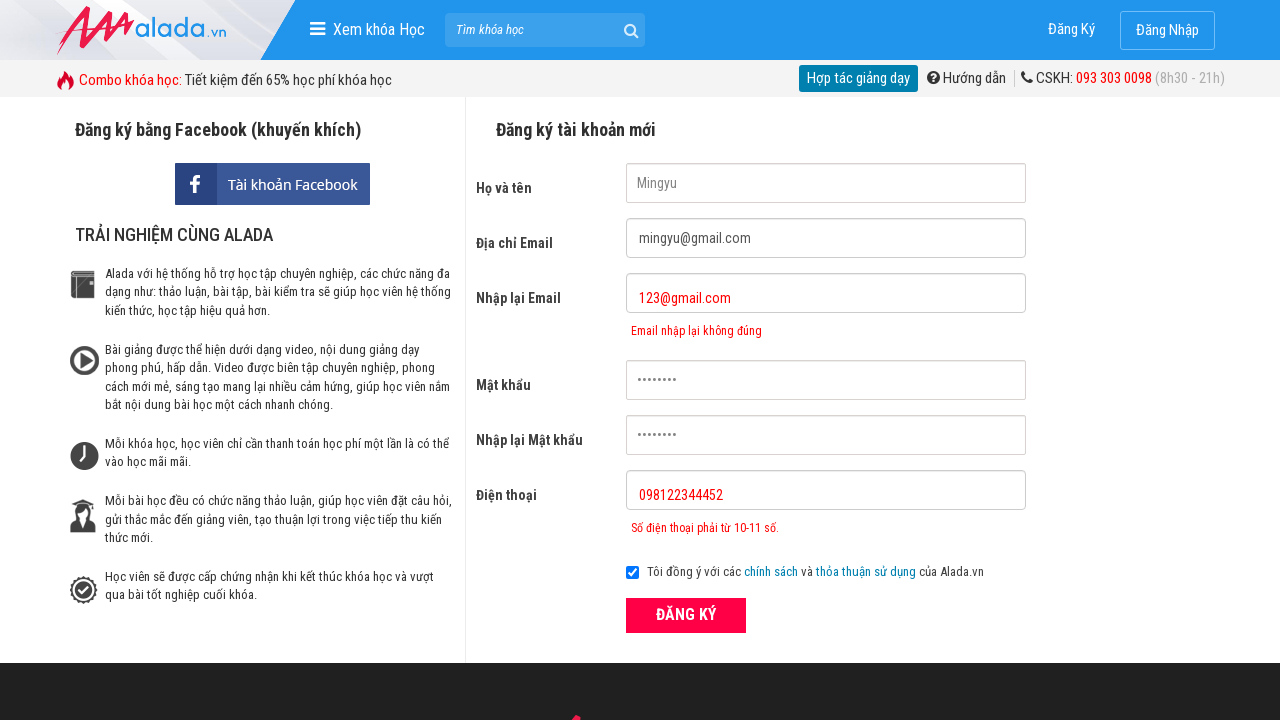

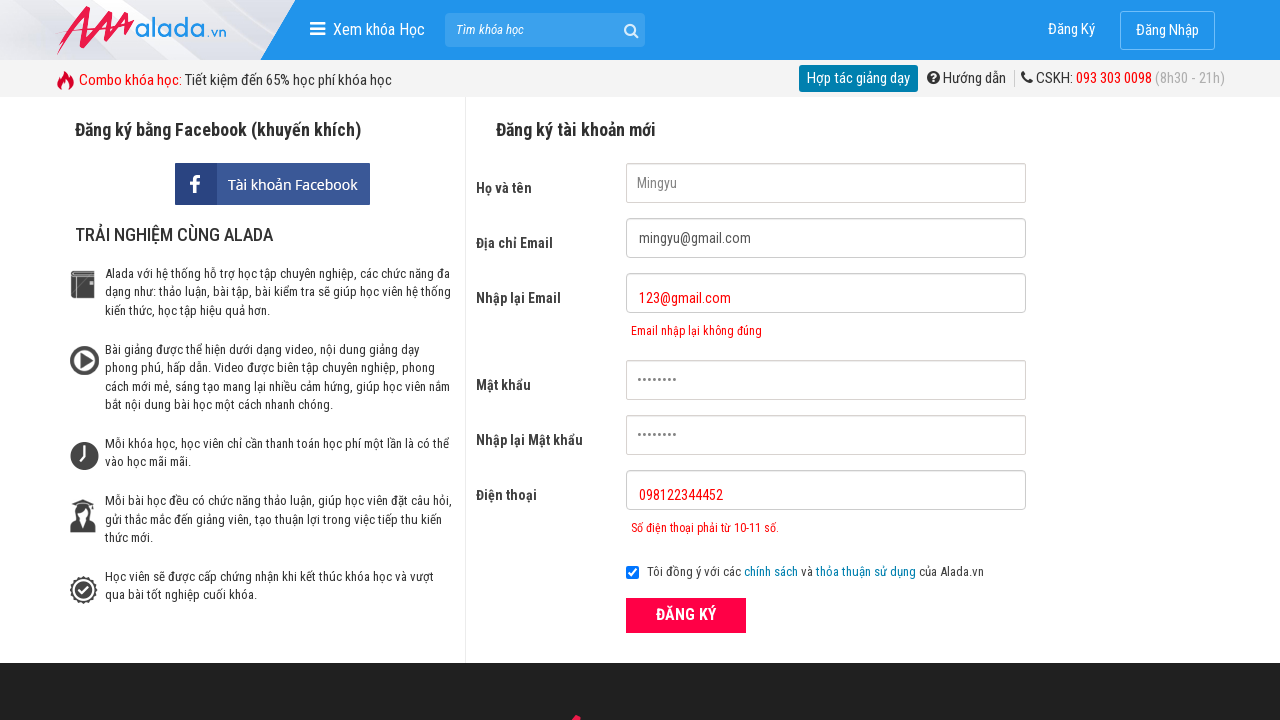